Tests that when username and password fields are left blank and login is attempted, an error message "Epic sadface: Username is required" is displayed

Starting URL: https://www.saucedemo.com/

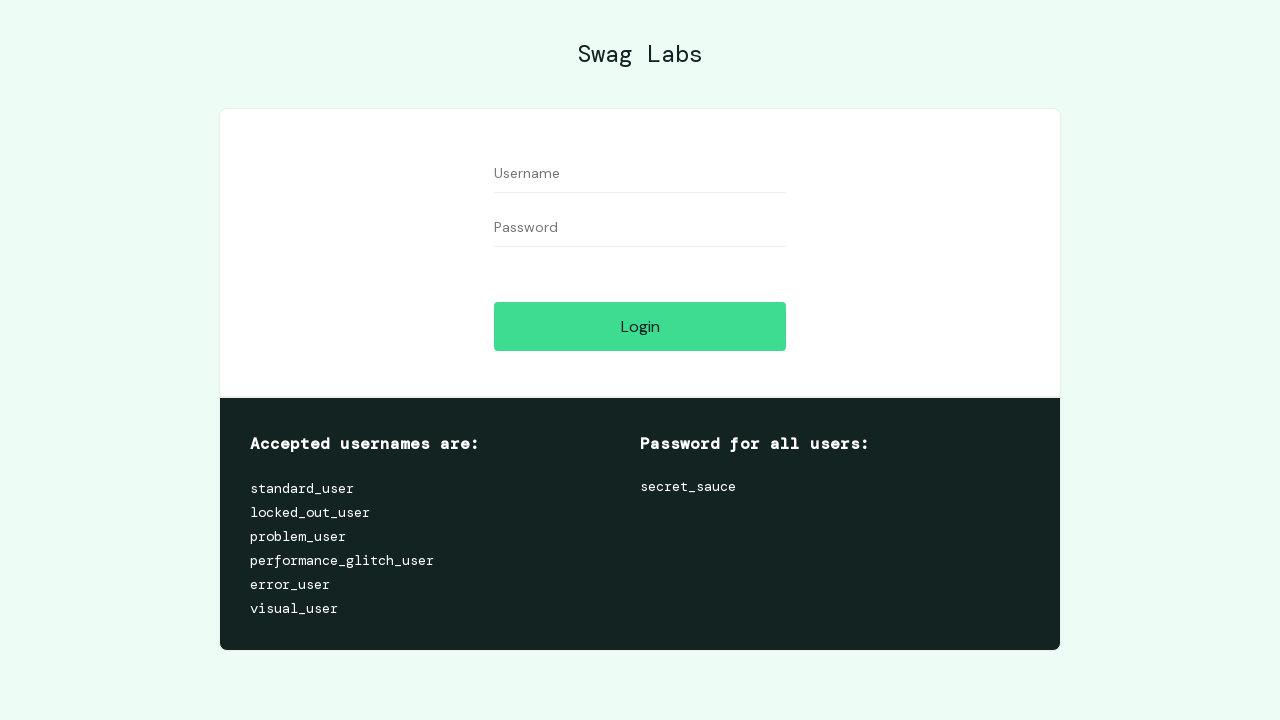

Navigated to Sauce Demo login page
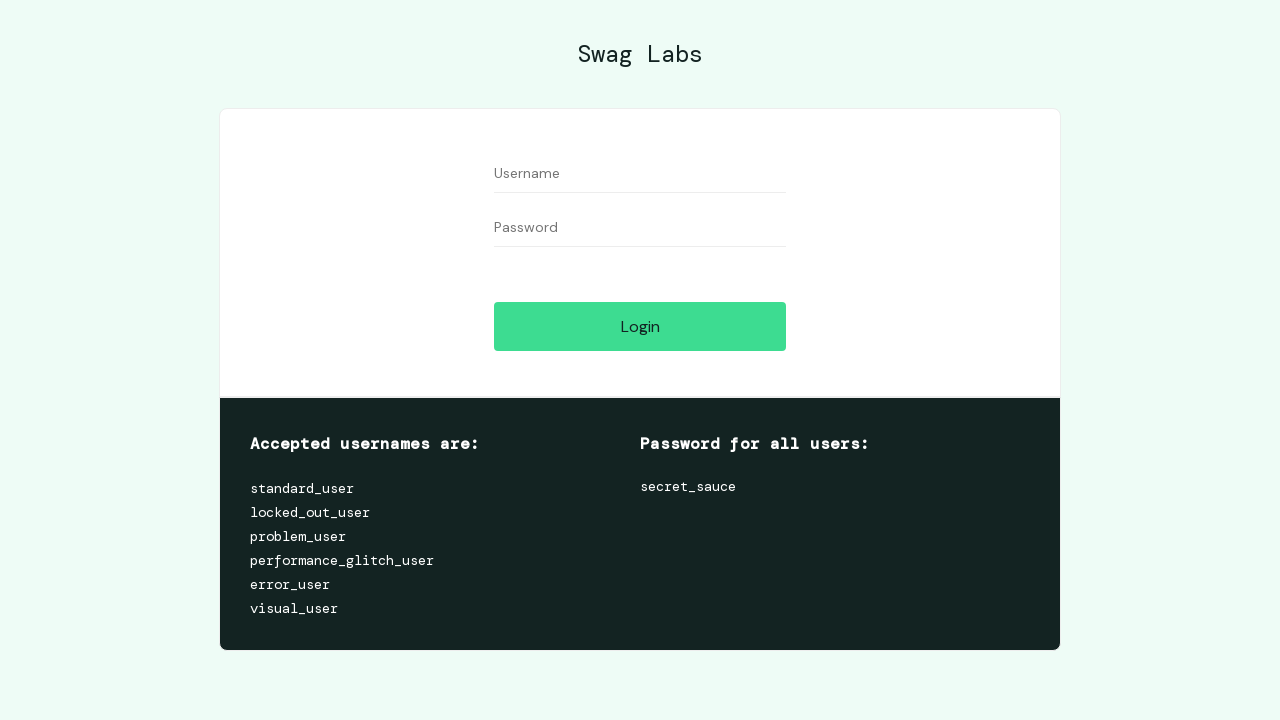

Left username field blank on #user-name
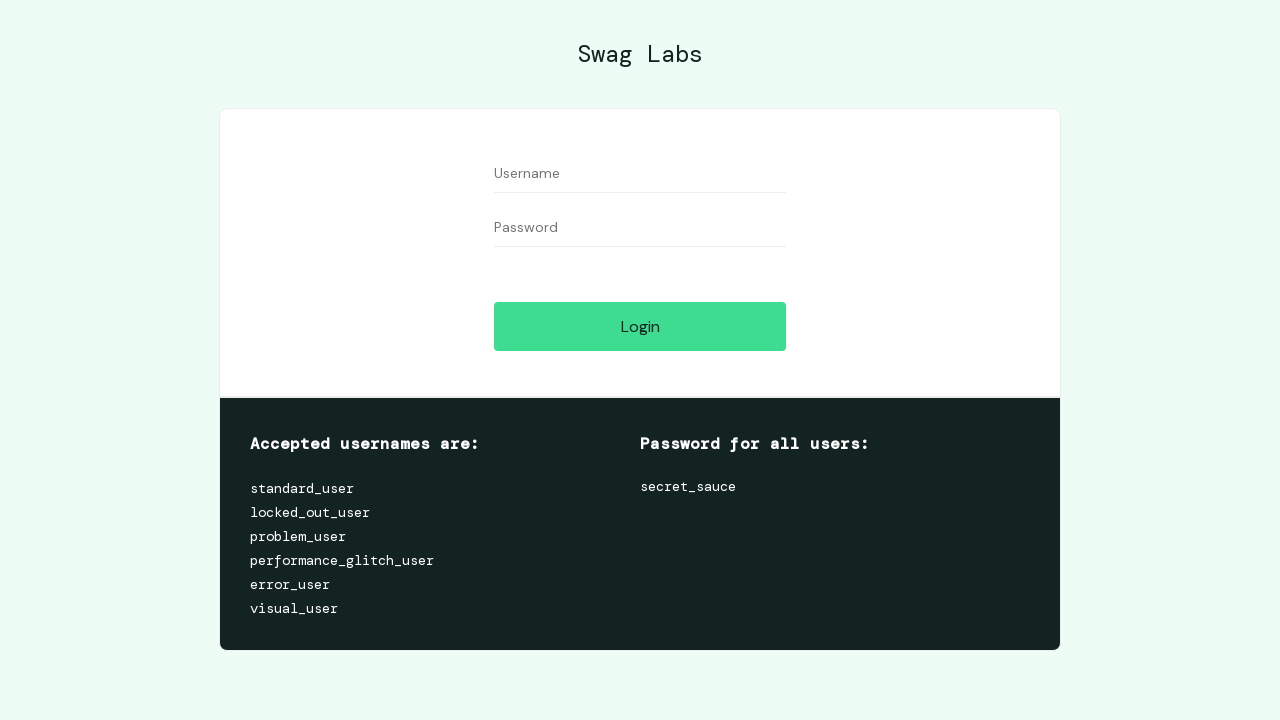

Left password field blank on #password
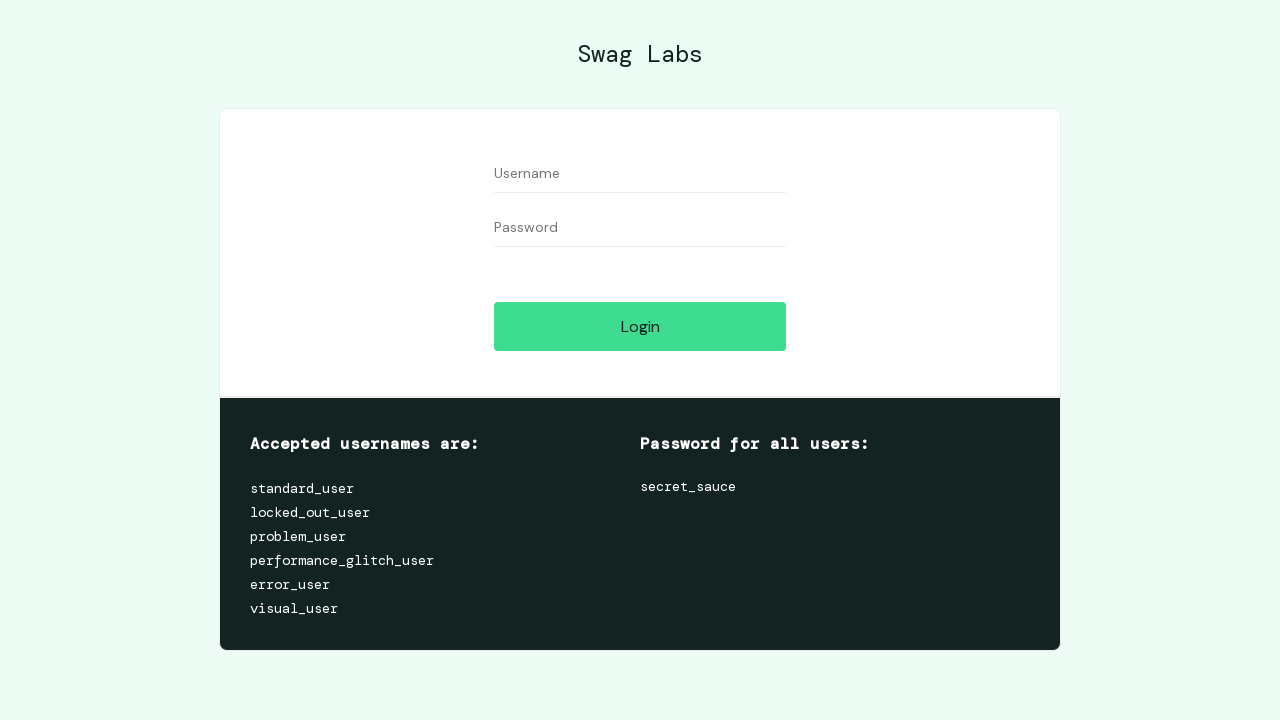

Clicked login button with blank credentials at (640, 326) on #login-button
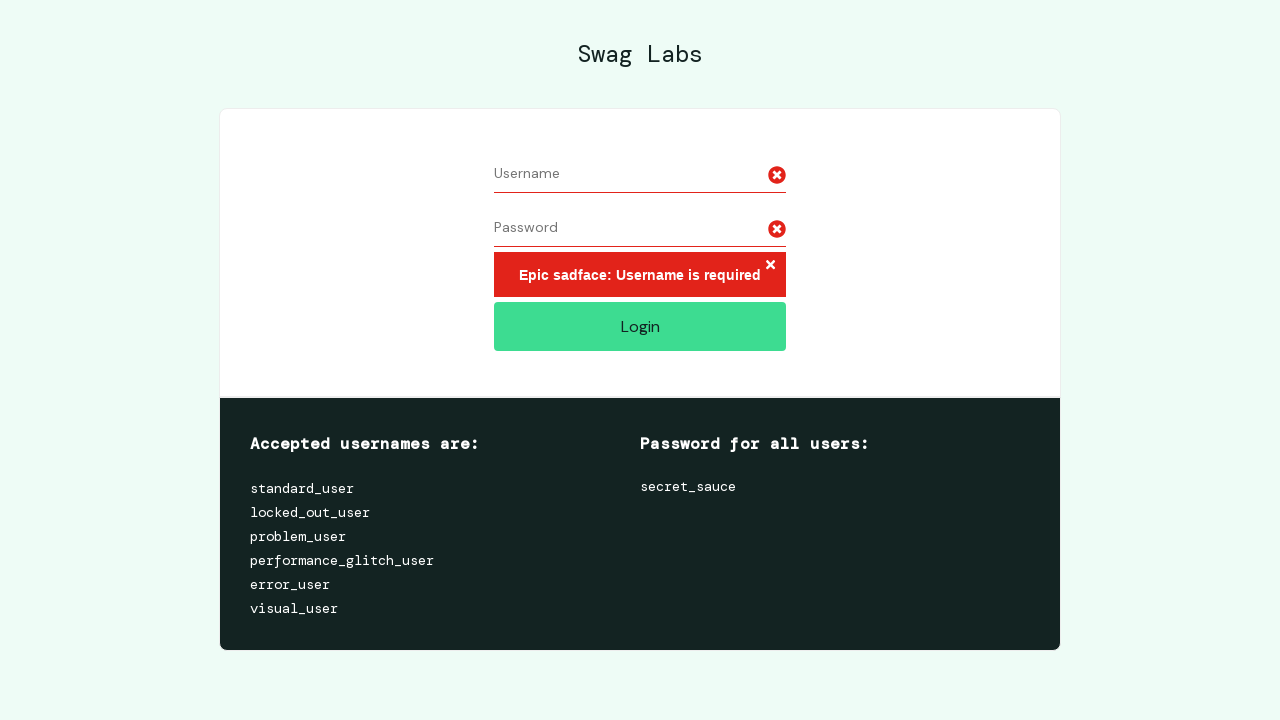

Error message element appeared
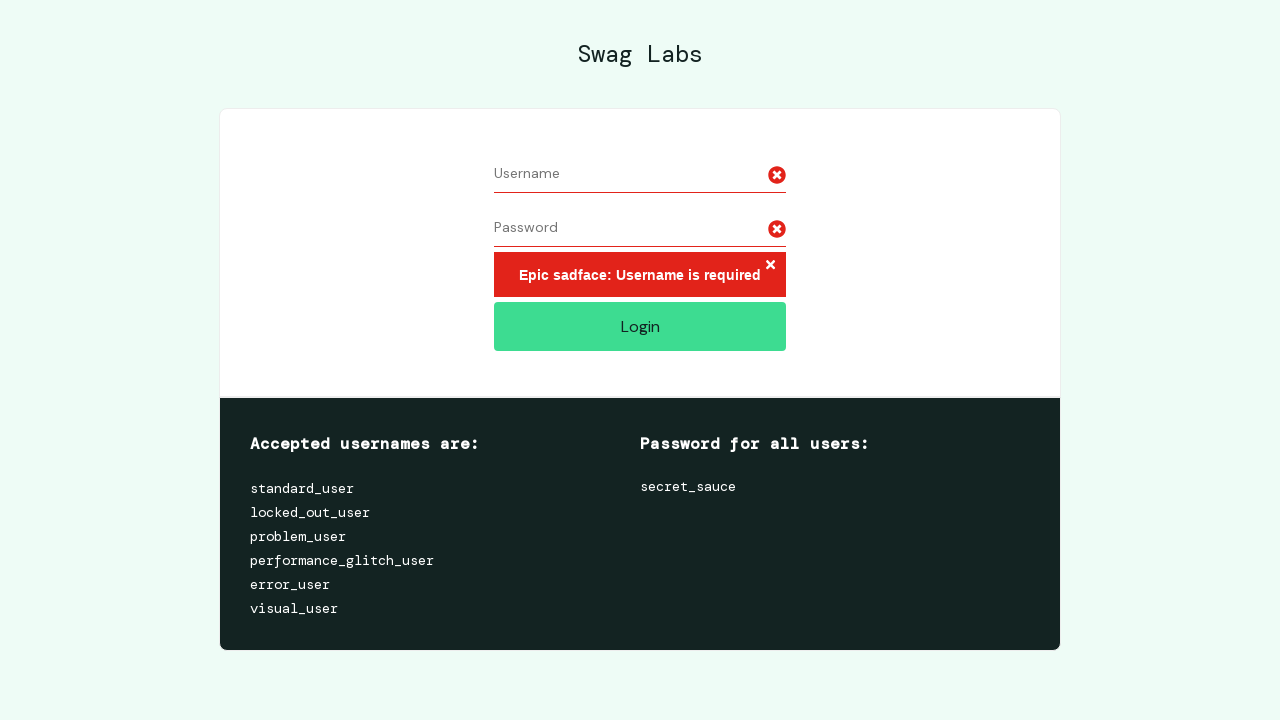

Verified error message: 'Epic sadface: Username is required'
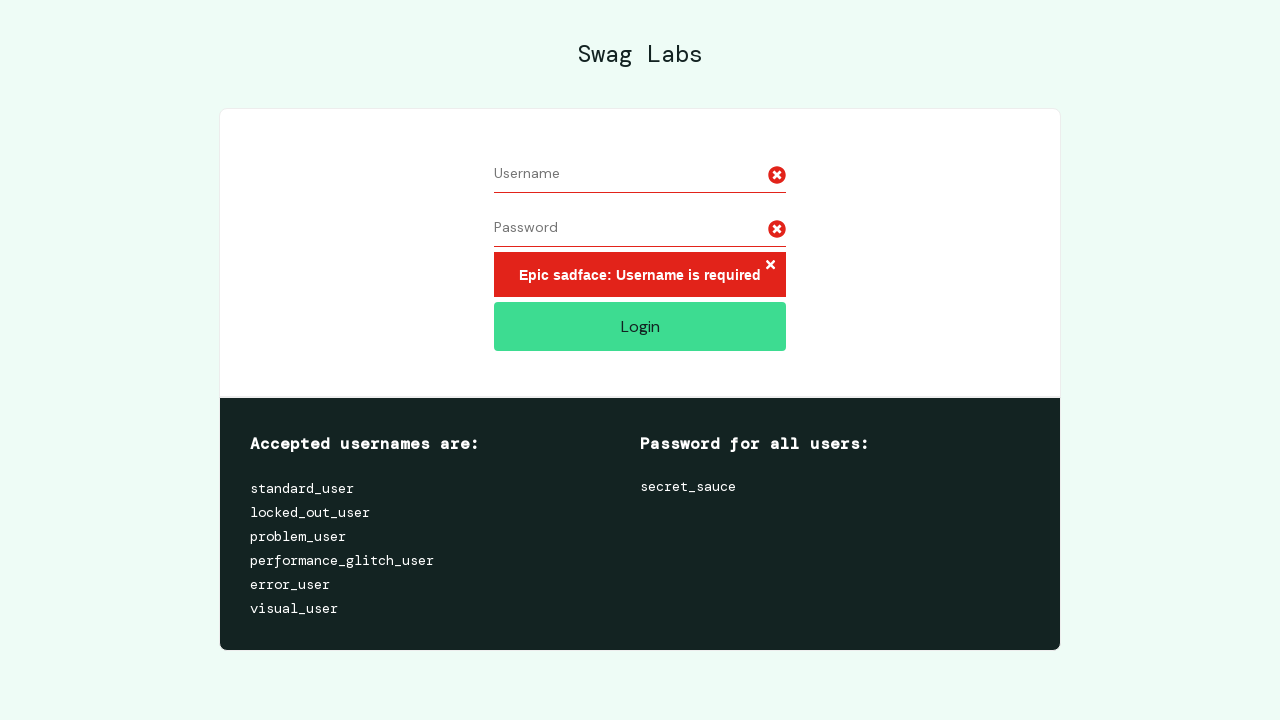

Assertion passed: Error message matches expected text
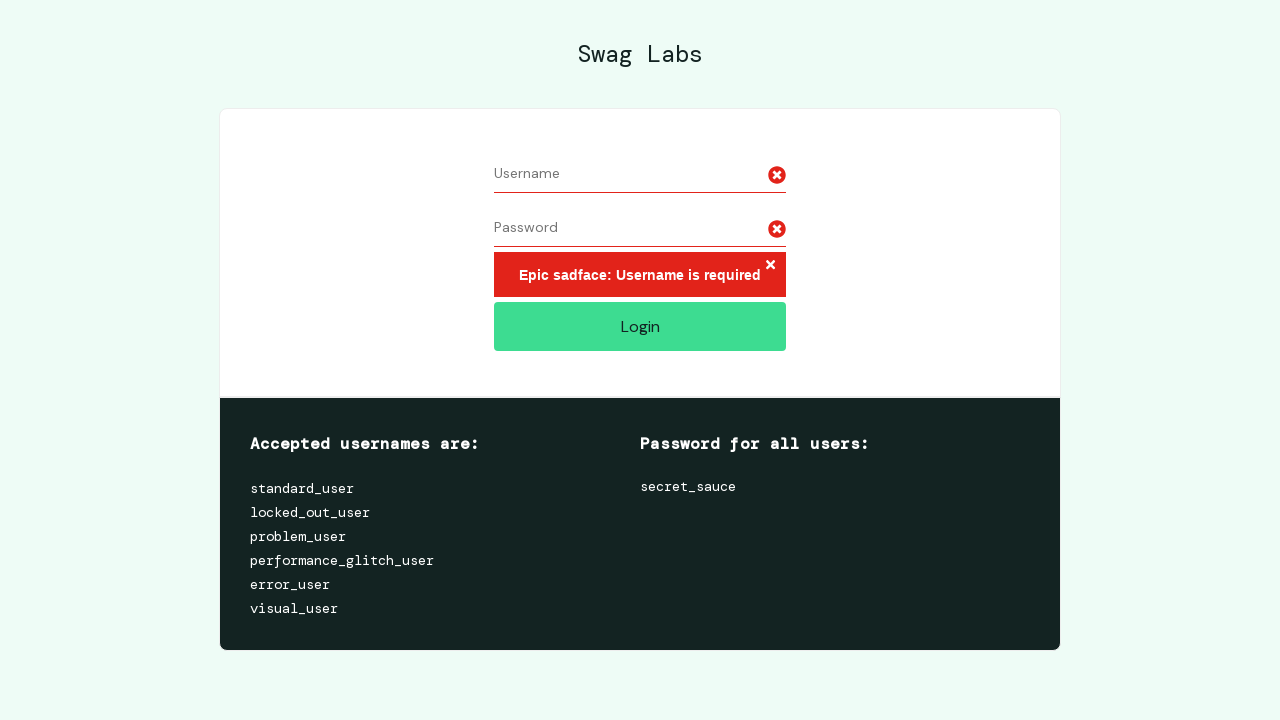

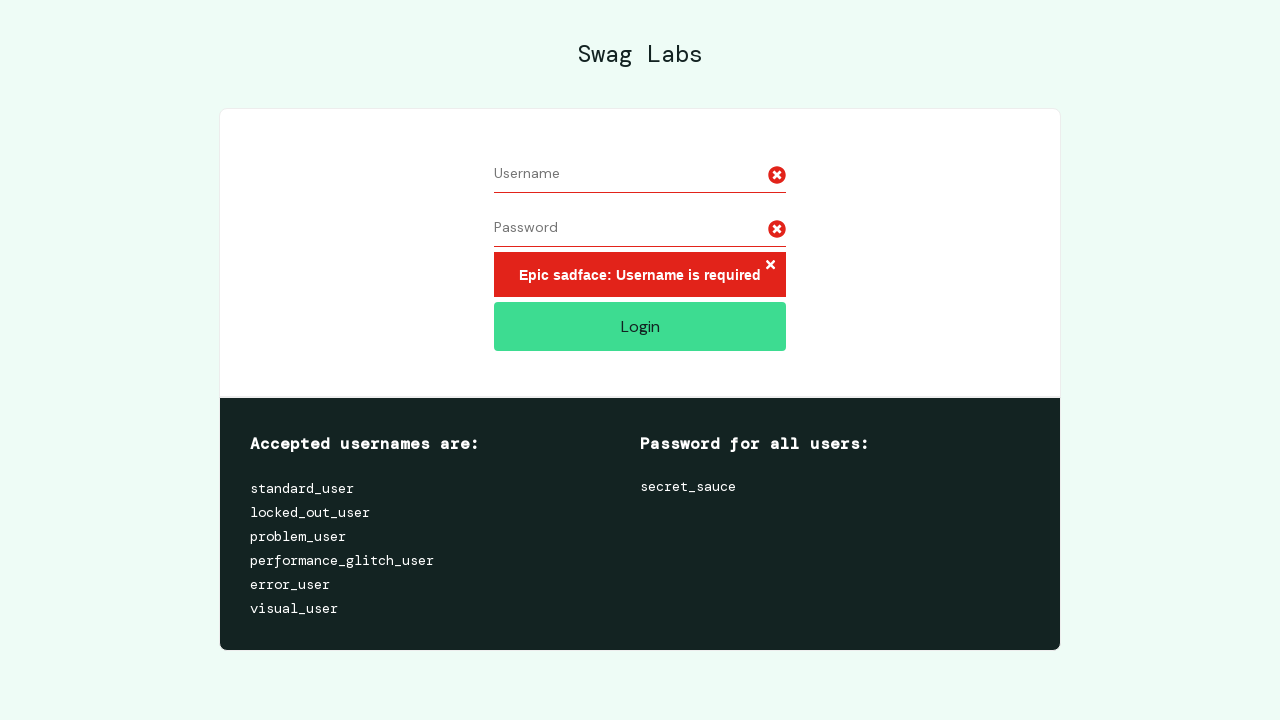